Tests dynamic page behavior by clicking an "adder" button and waiting for a new box element to appear, then verifying it has the correct CSS class

Starting URL: https://www.selenium.dev/selenium/web/dynamic.html

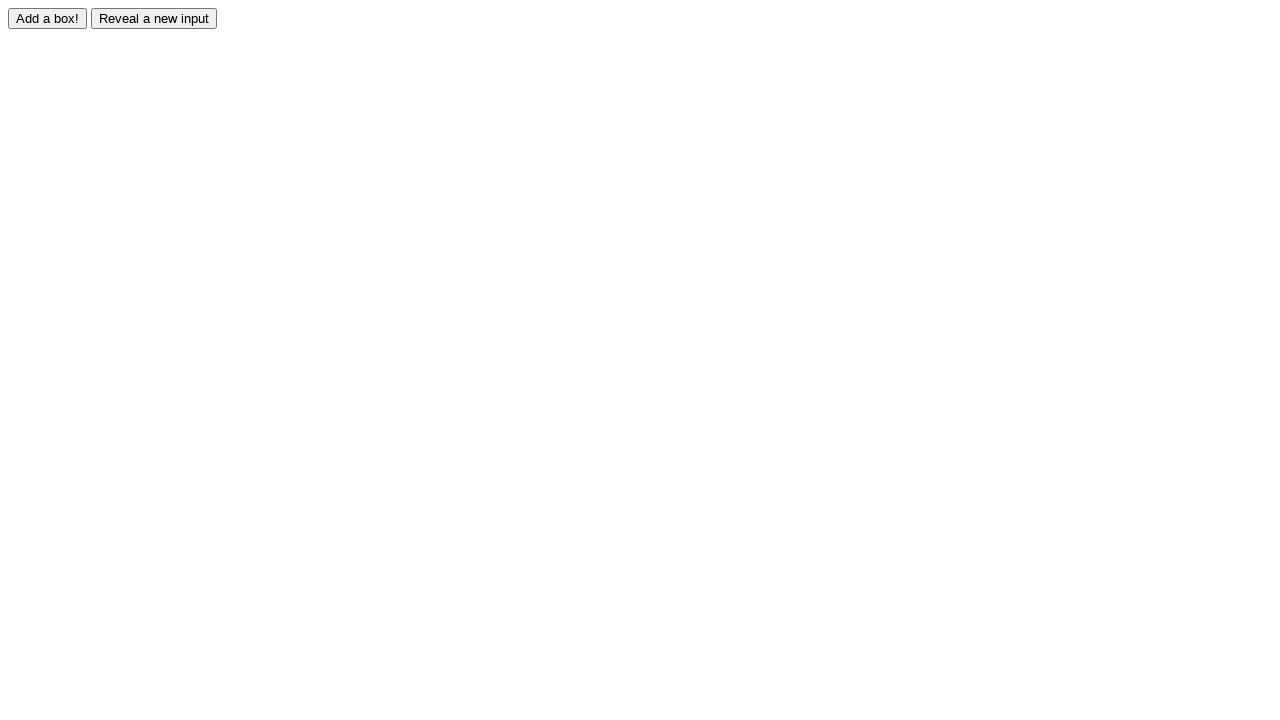

Clicked the adder button to trigger dynamic content at (48, 18) on #adder
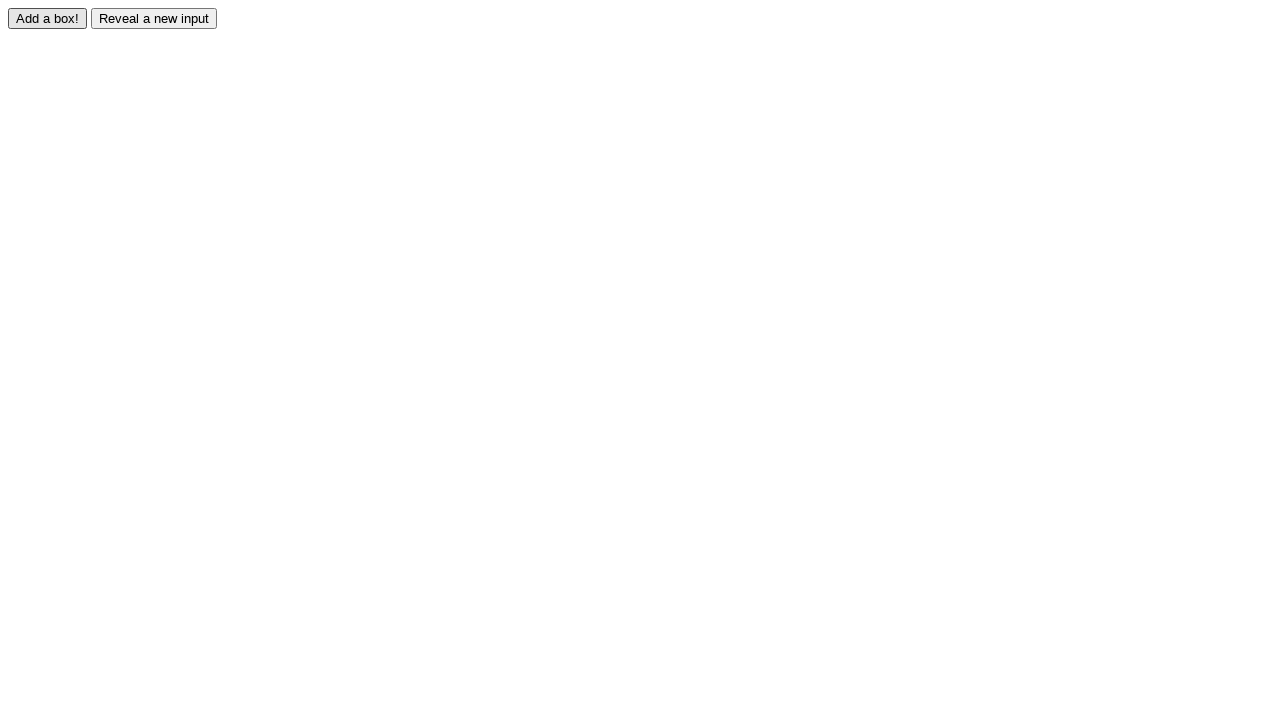

Waited for dynamically created box element with id='box0' to appear and be visible
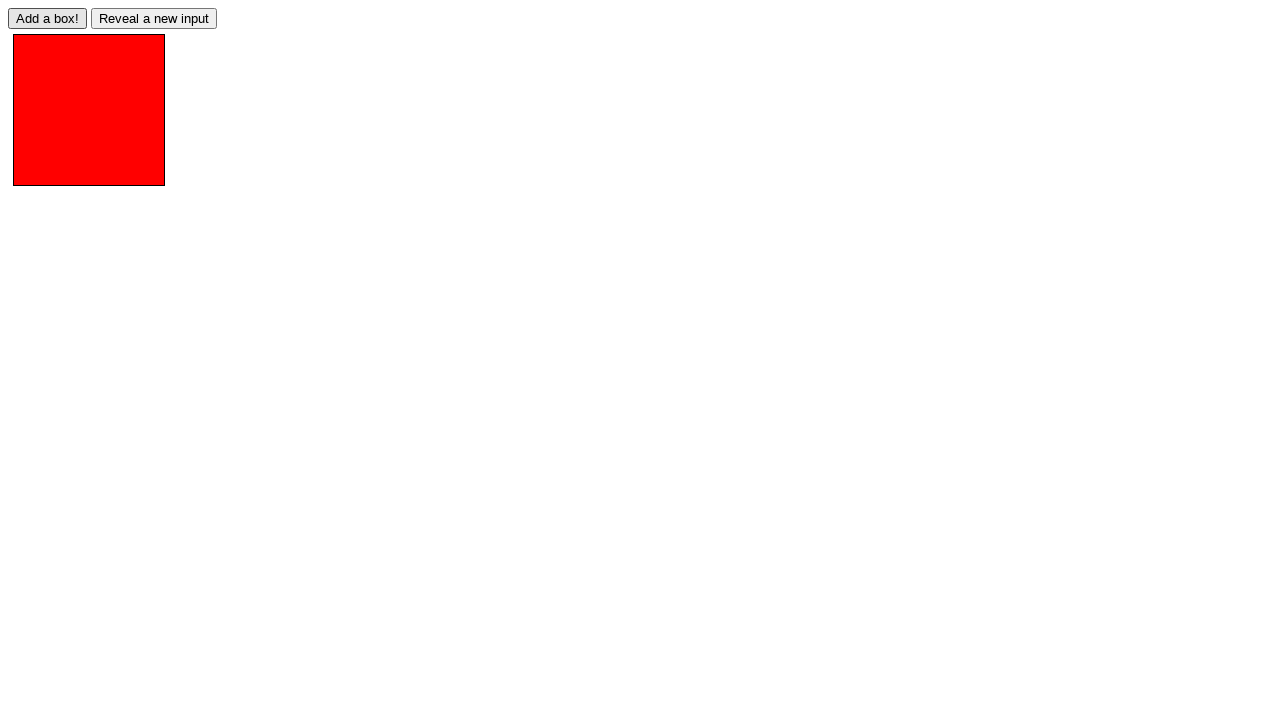

Located the newly created box element
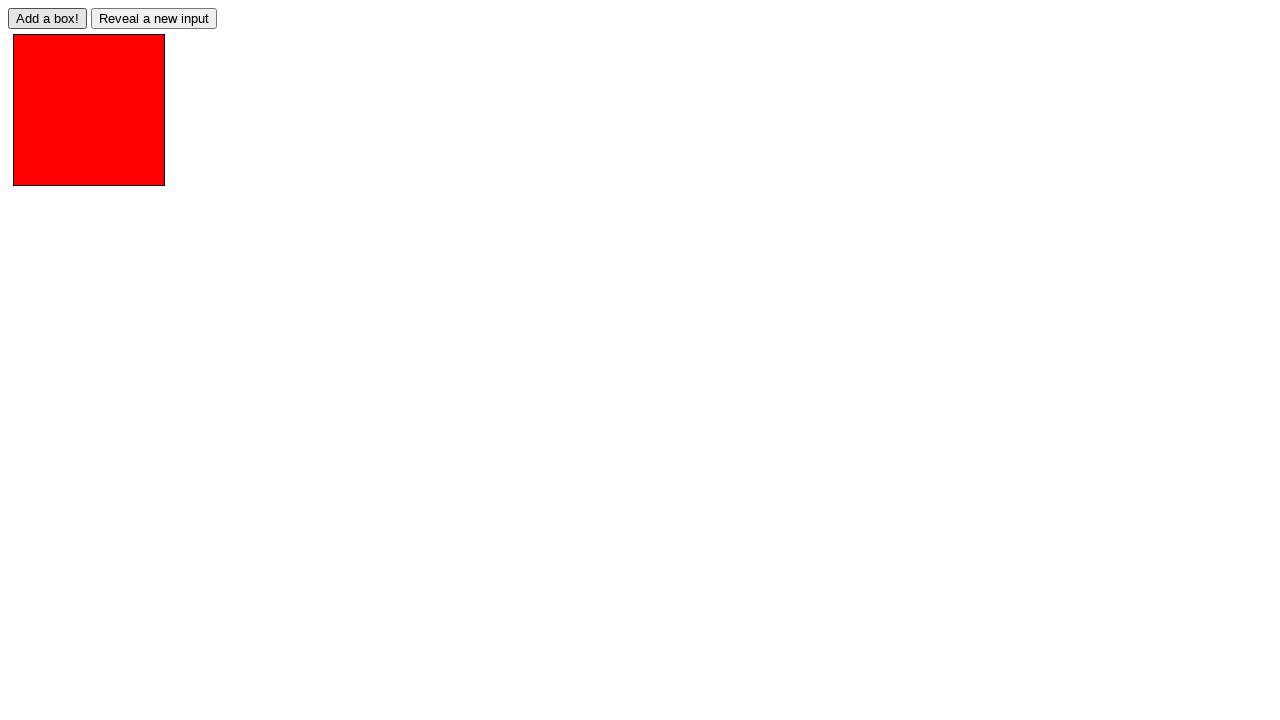

Retrieved the CSS class attribute from the box element
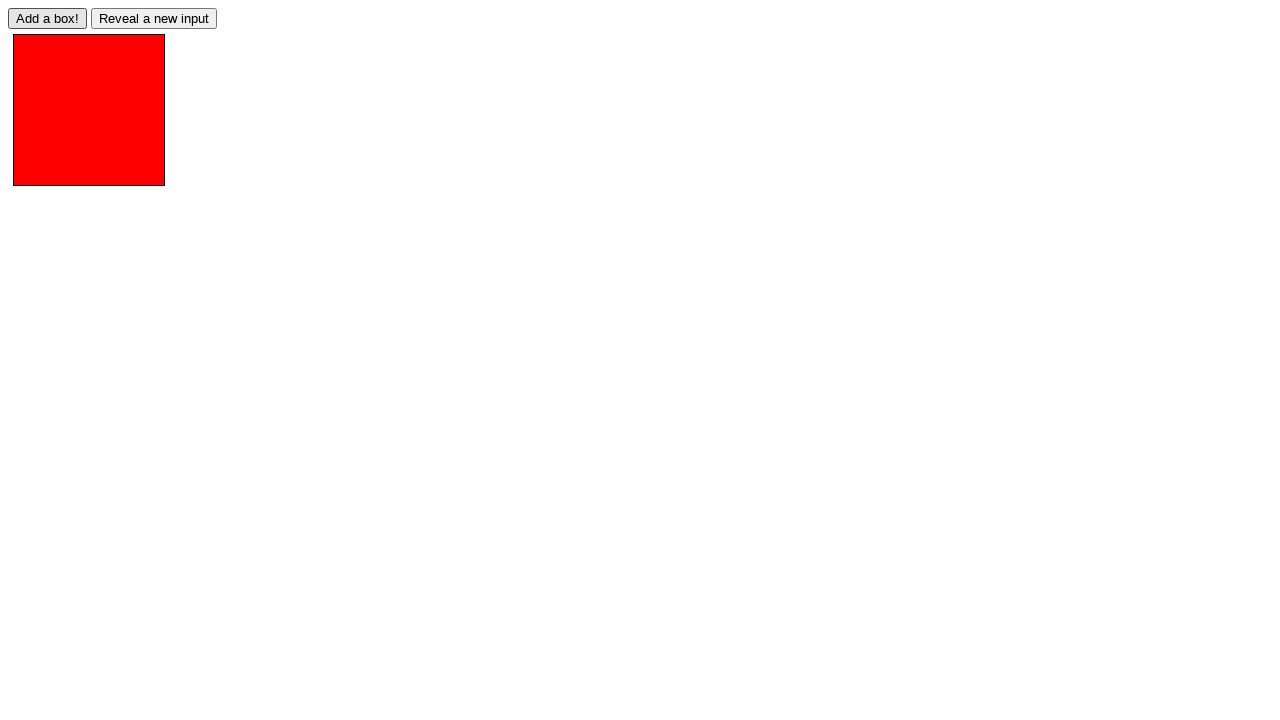

Verified that the box has the correct CSS class 'redbox'
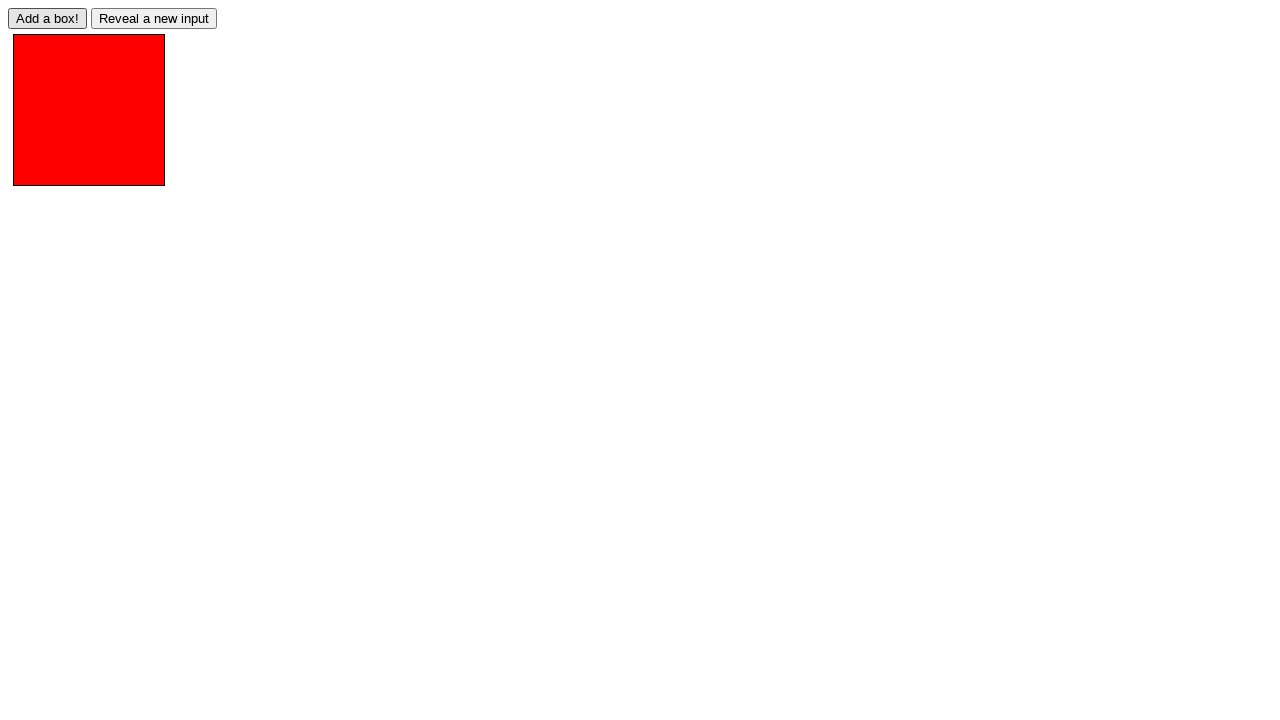

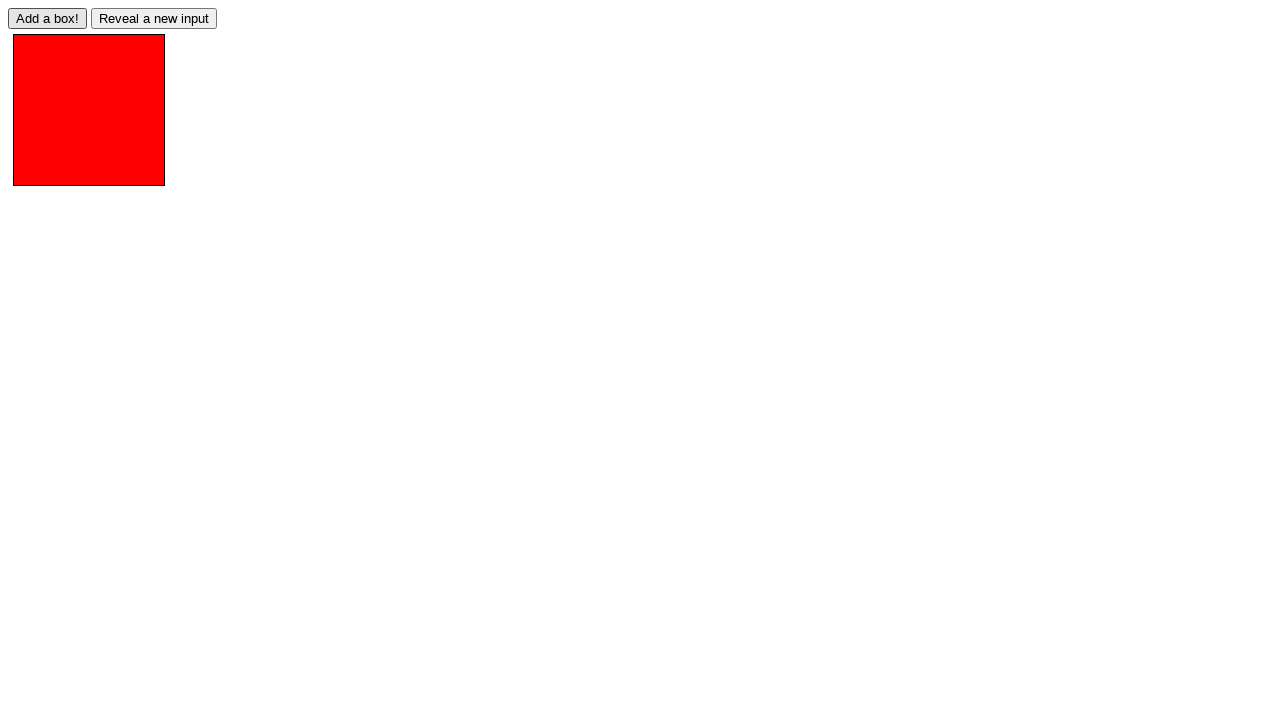